Tests the clear button functionality by selecting currencies, converting, then clearing and verifying all fields are reset

Starting URL: https://omardev3.github.io/excurrencies/rate%20converter.html

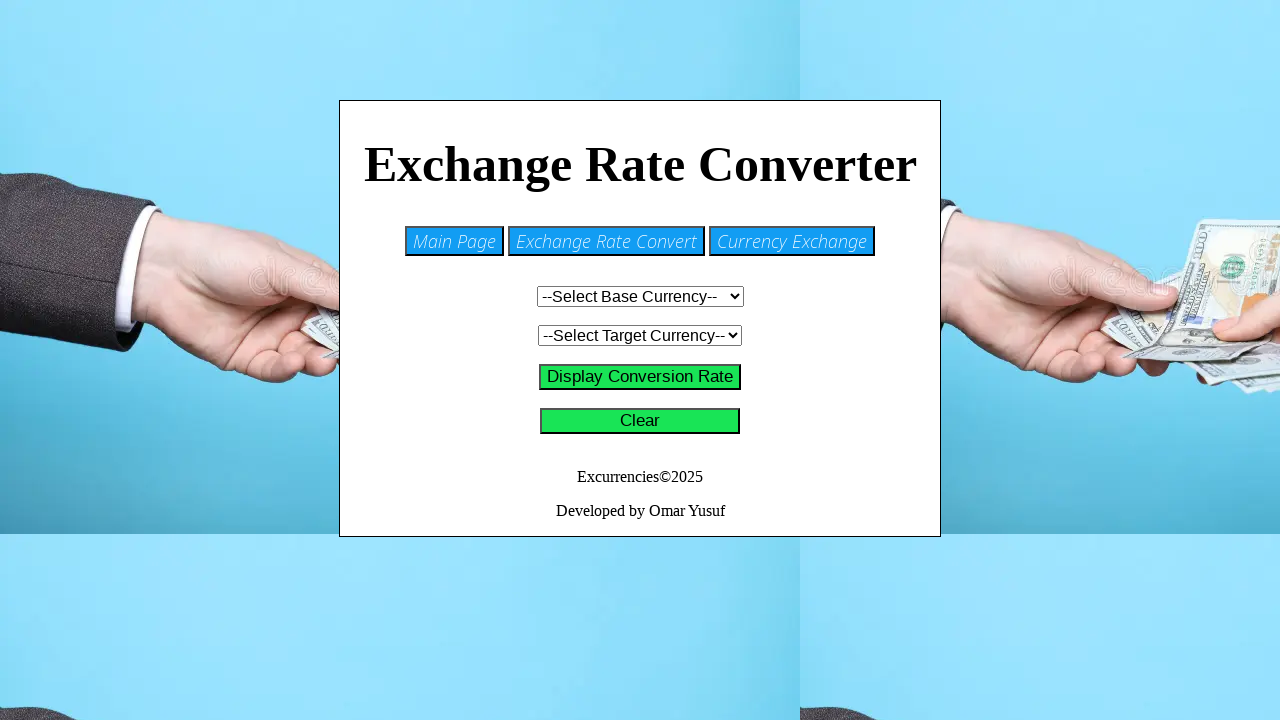

Selected BHD as base currency on #base-currency1
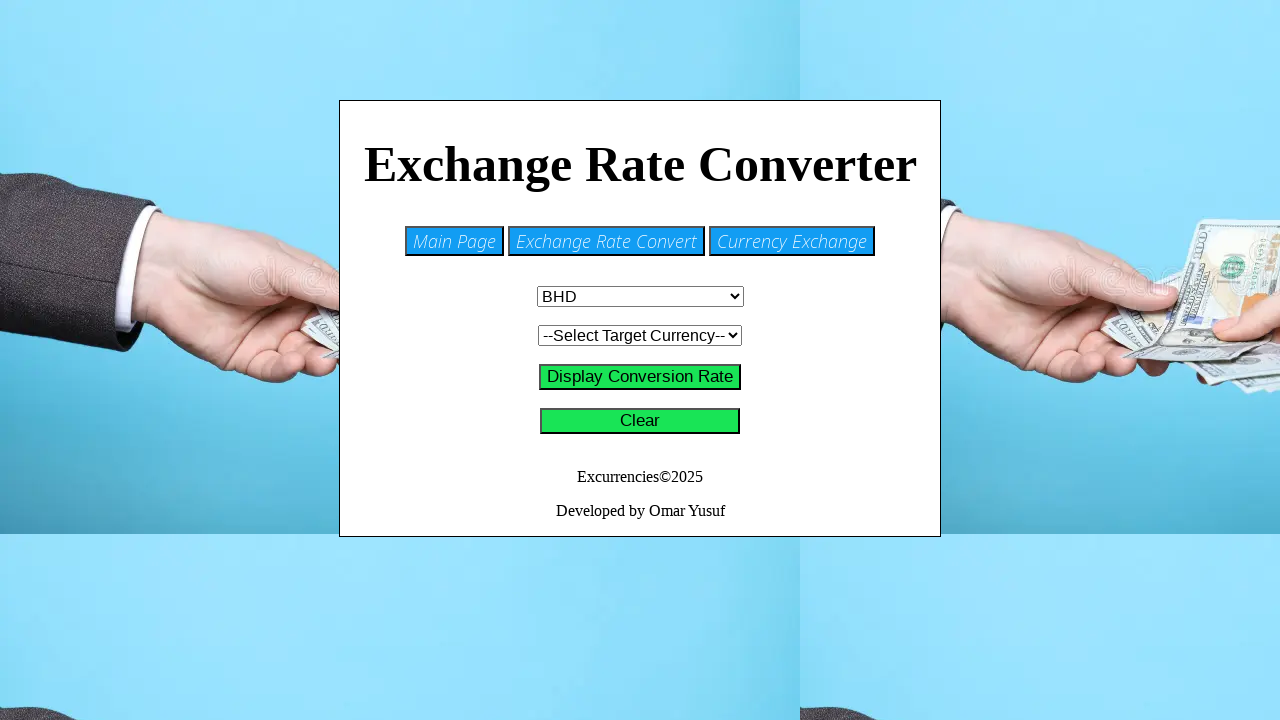

Selected SAR as target currency on #target-currency1
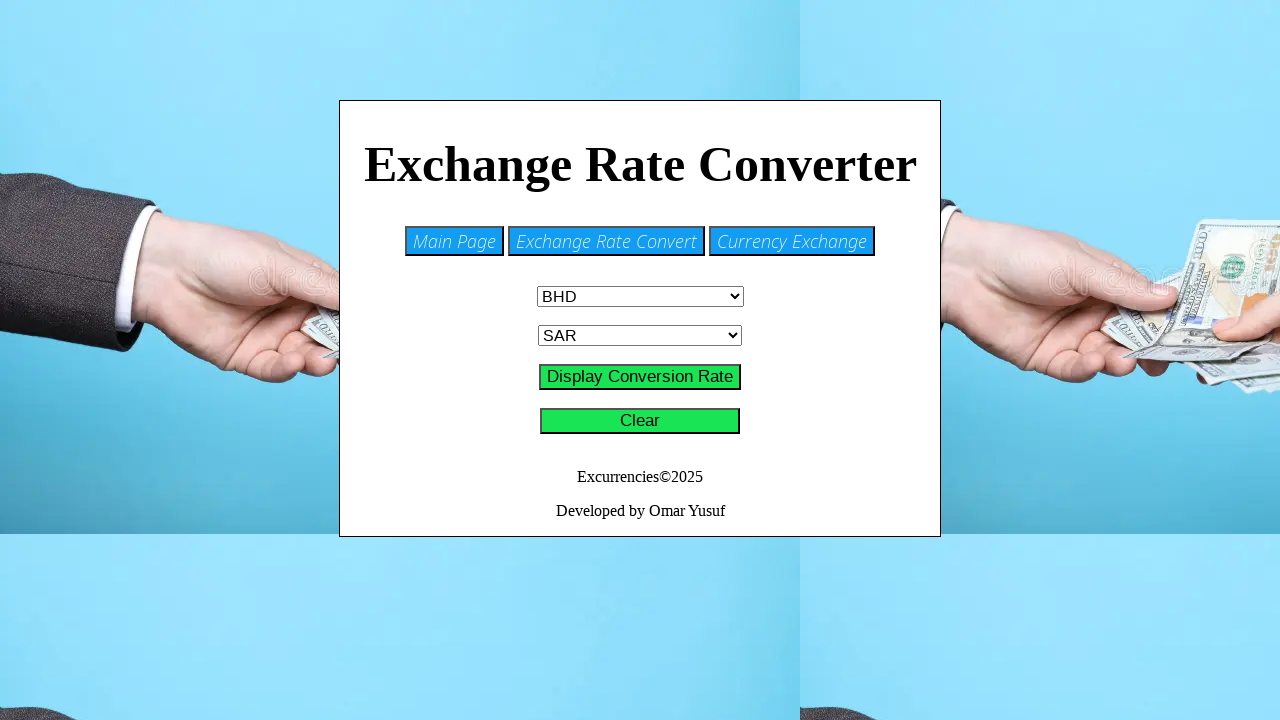

Clicked convert button to perform currency conversion at (640, 377) on #convert-button1
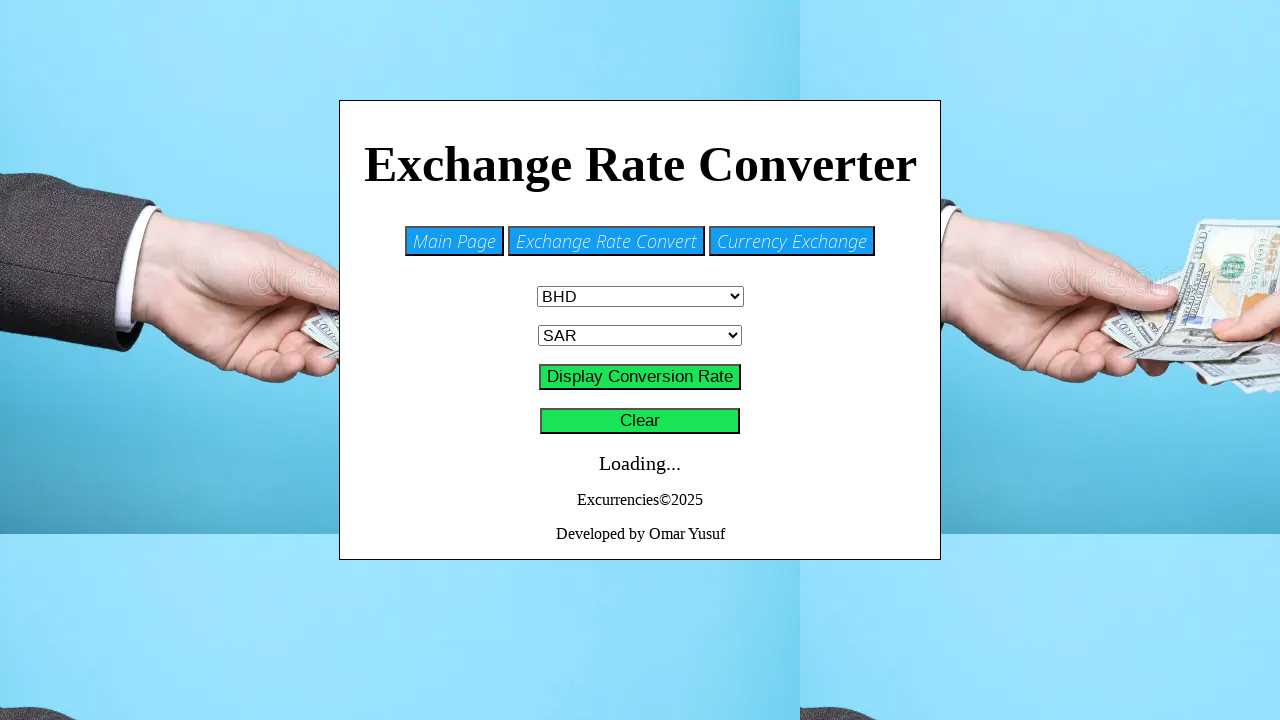

Clicked clear button to reset all fields at (640, 421) on xpath=/html/body/div/div[3]/form/button[2]
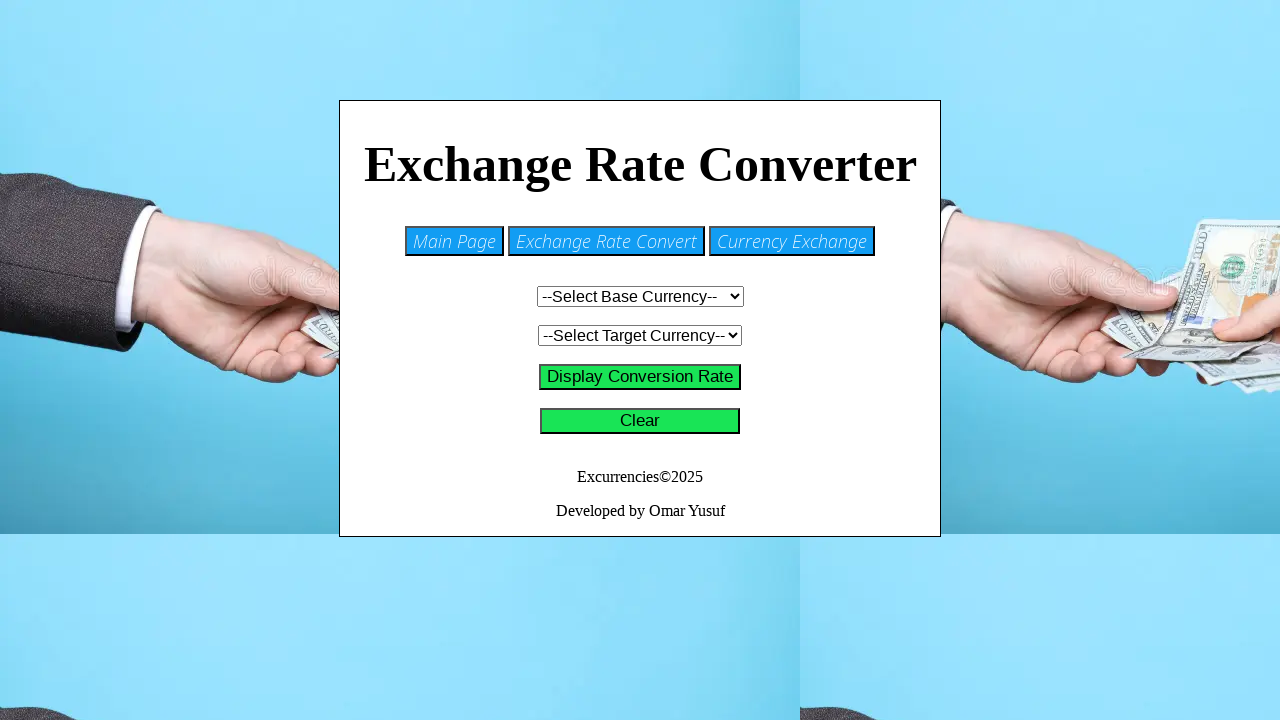

Verified base currency field is empty after clear
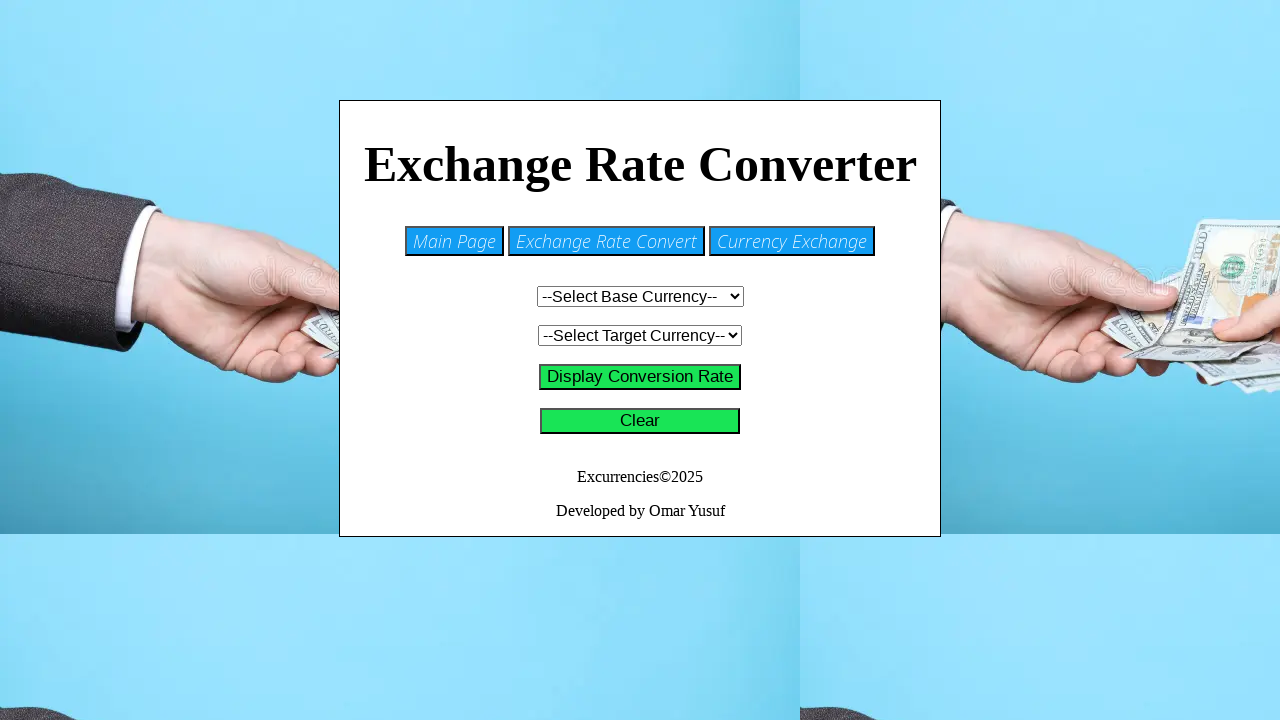

Verified target currency field is empty after clear
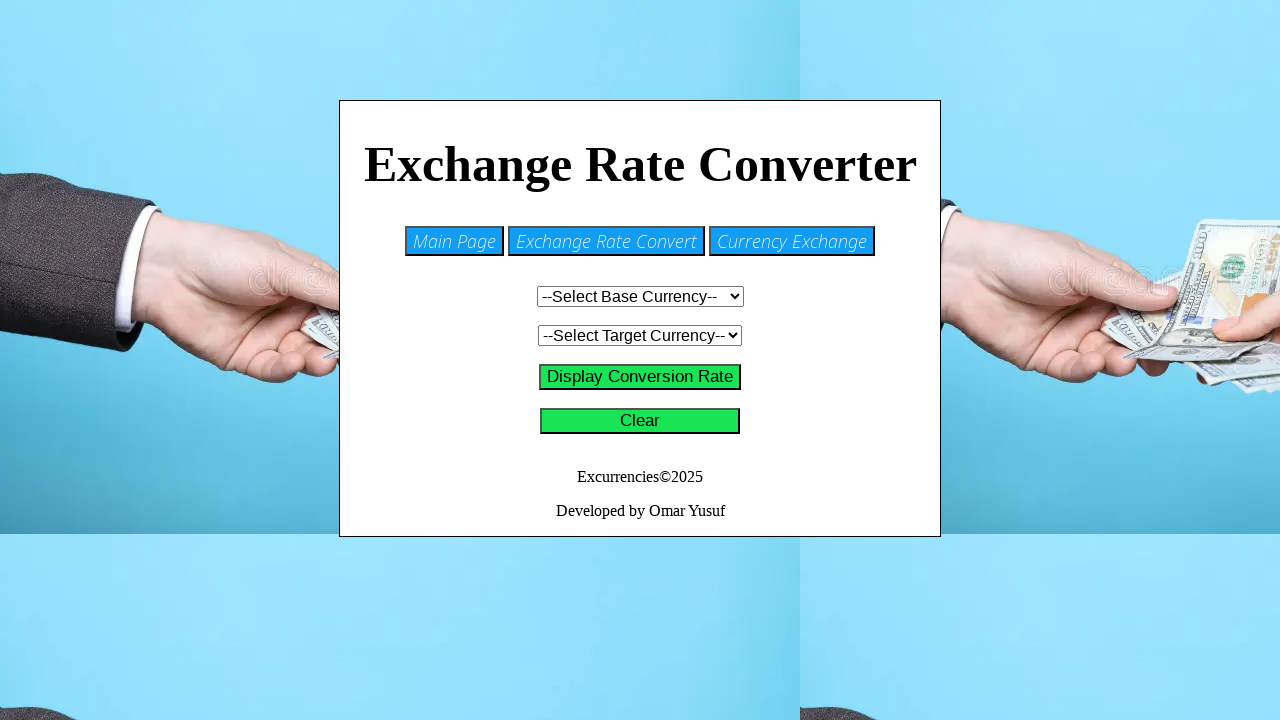

Verified conversion rate display is empty after clear
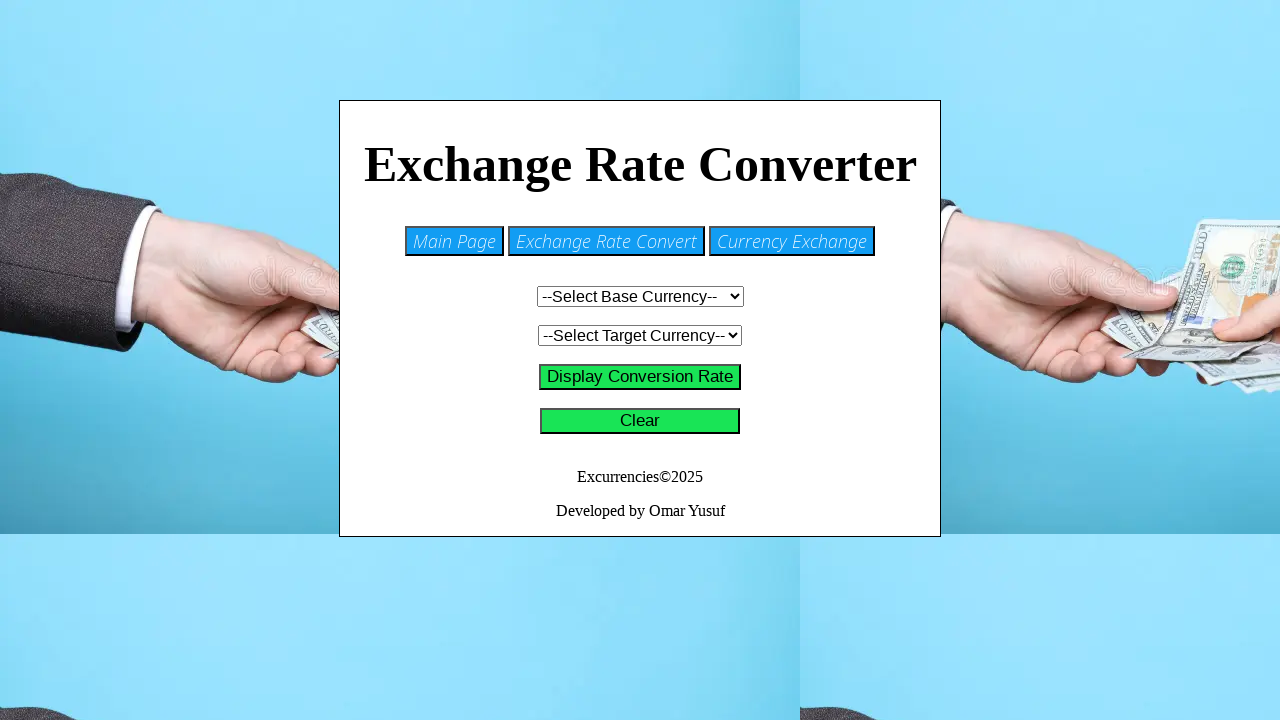

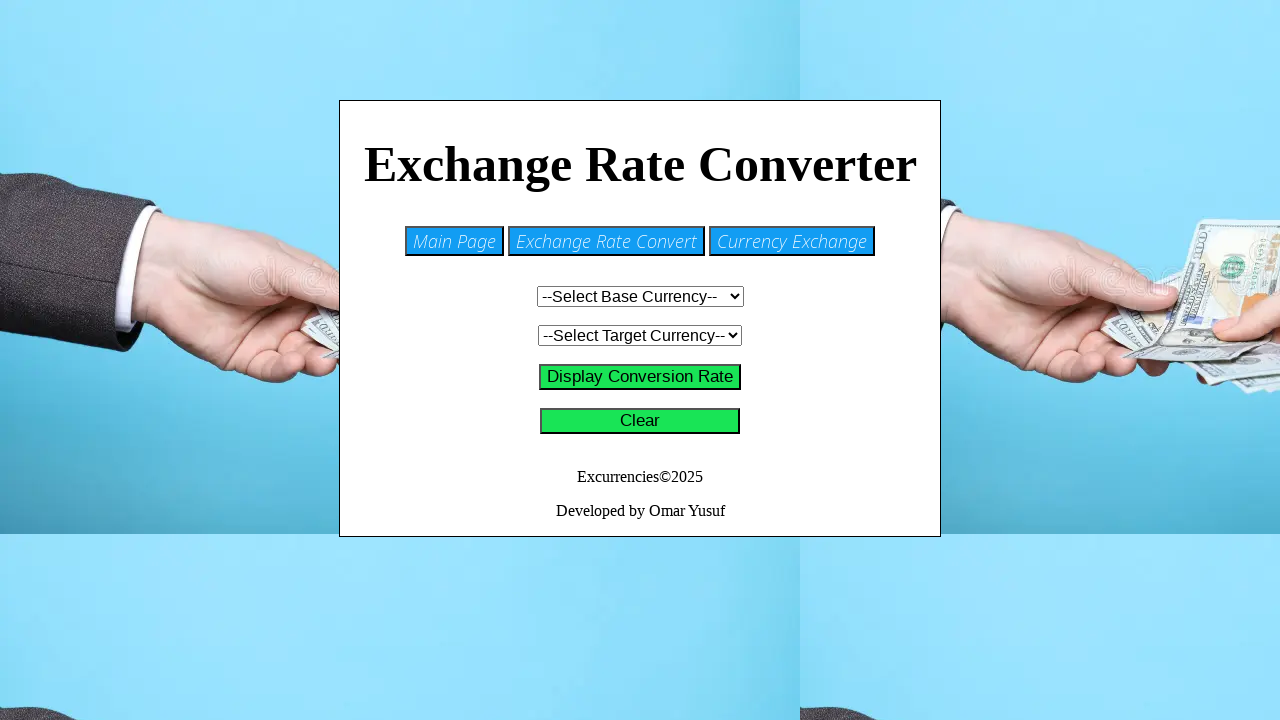